Tests an e-commerce checkout flow by adding multiple items to cart, applying a promo code, and completing the order with delivery details

Starting URL: https://rahulshettyacademy.com/seleniumPractise/#/

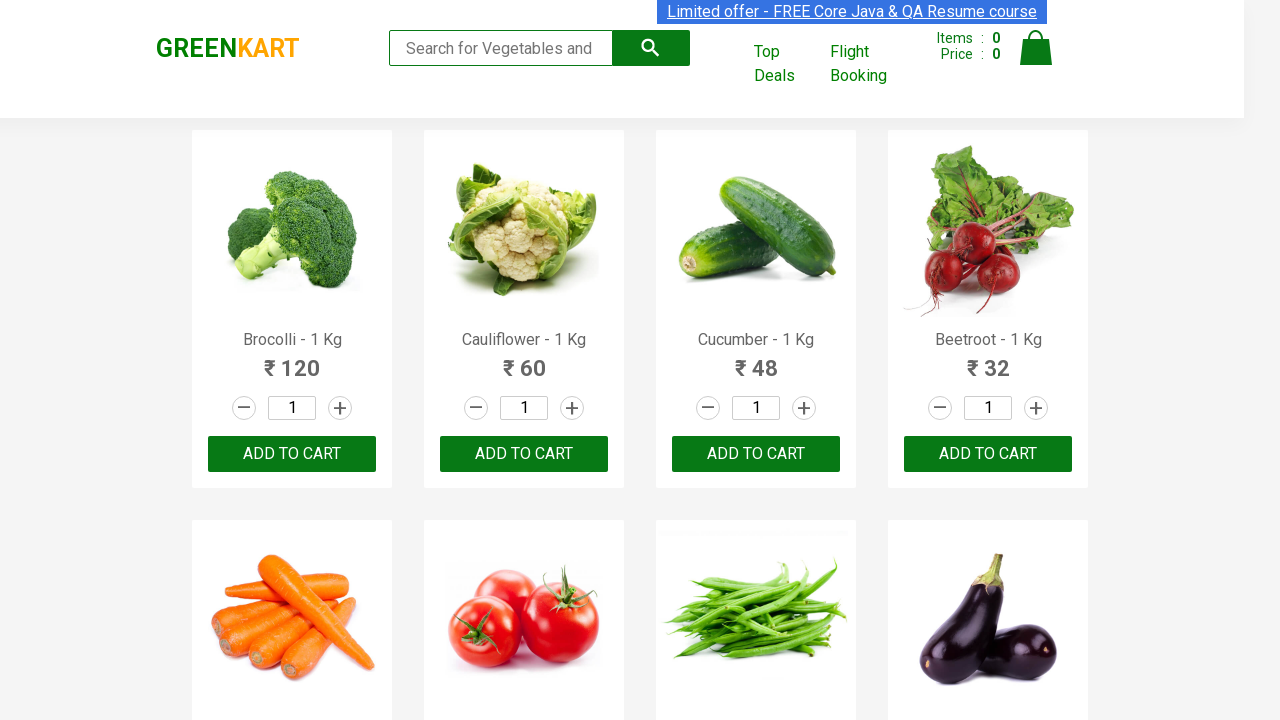

Waited for products to load - product names visible
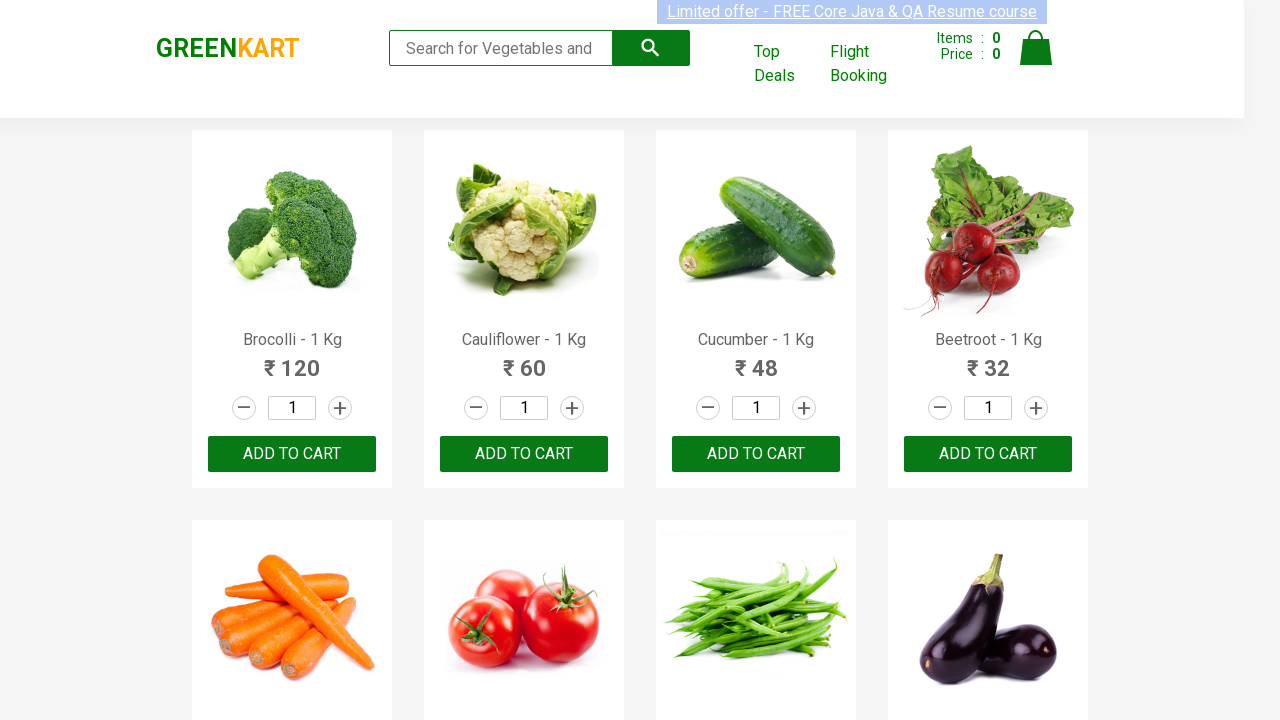

Retrieved all product names from the page
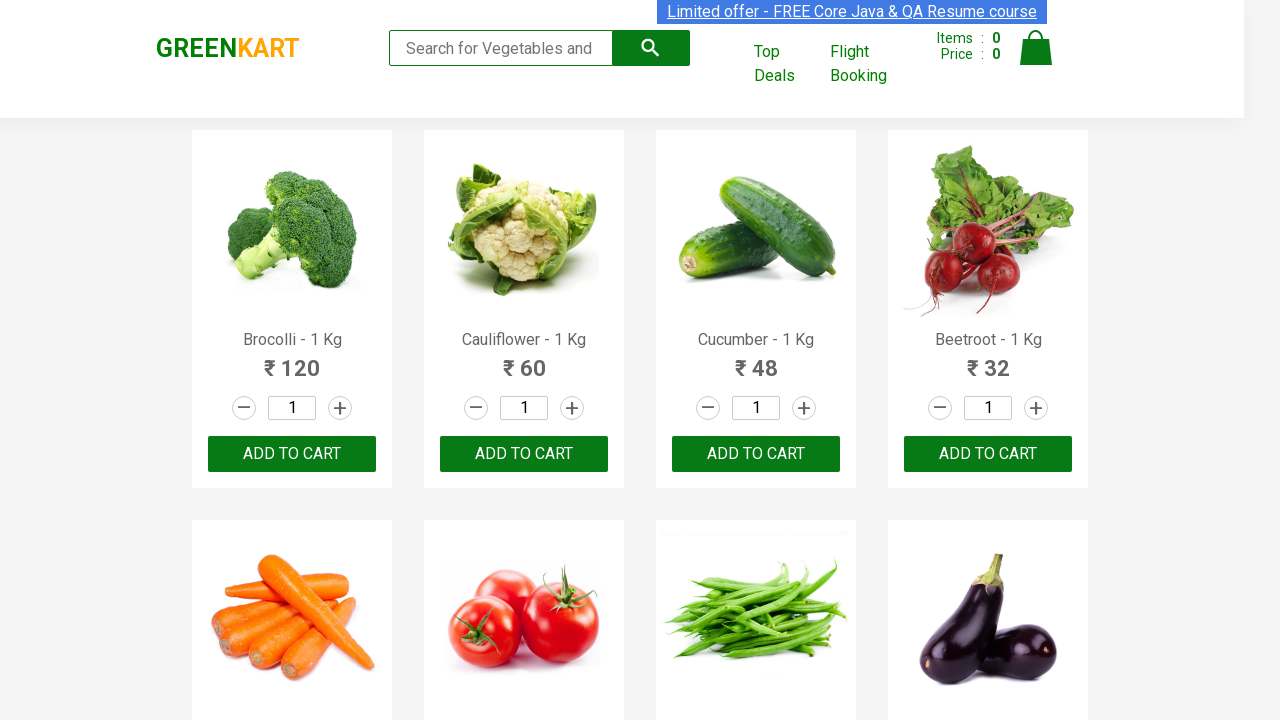

Retrieved all add to cart buttons
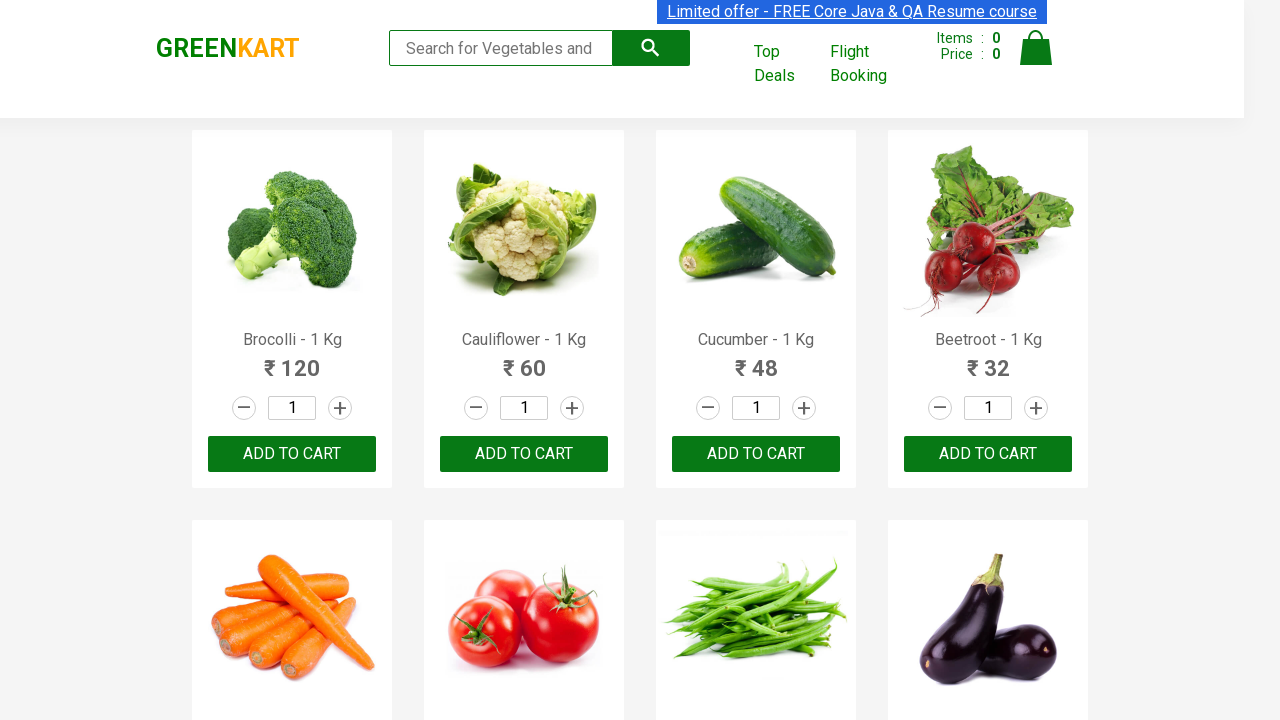

Added Brocolli to cart at (292, 454) on div.product-action button[type='button'] >> nth=0
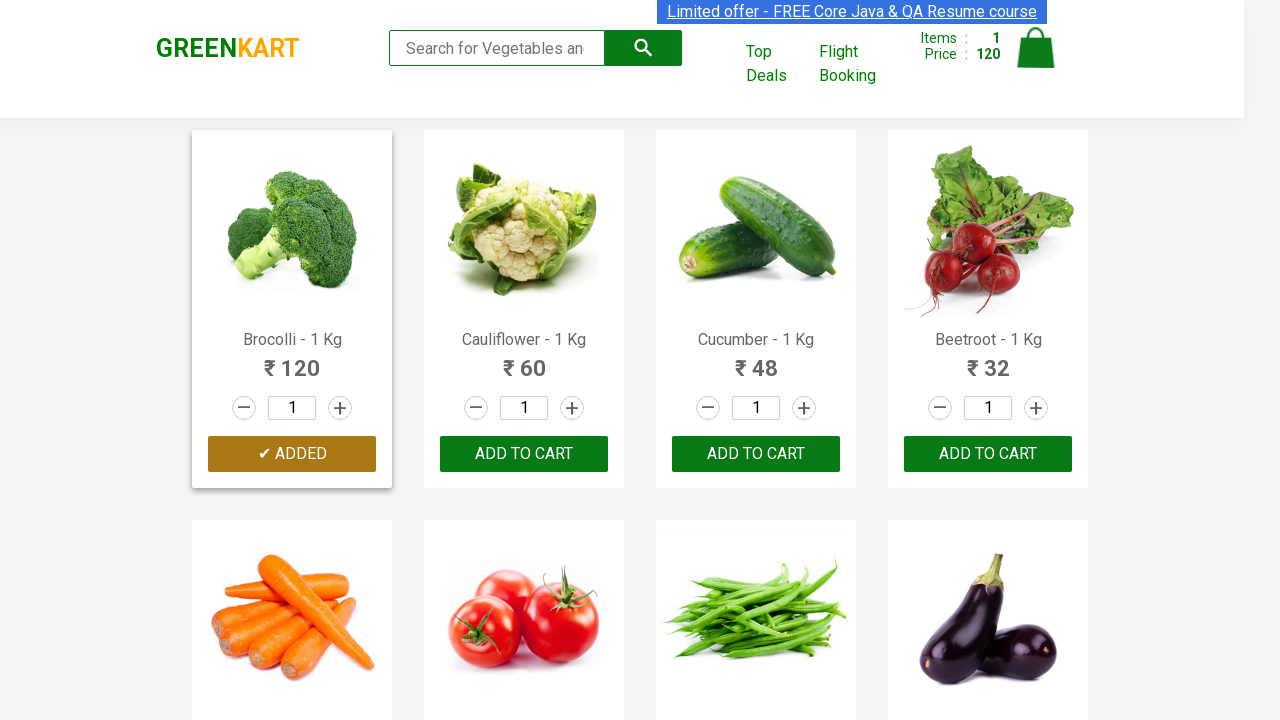

Added Beetroot to cart at (988, 454) on div.product-action button[type='button'] >> nth=3
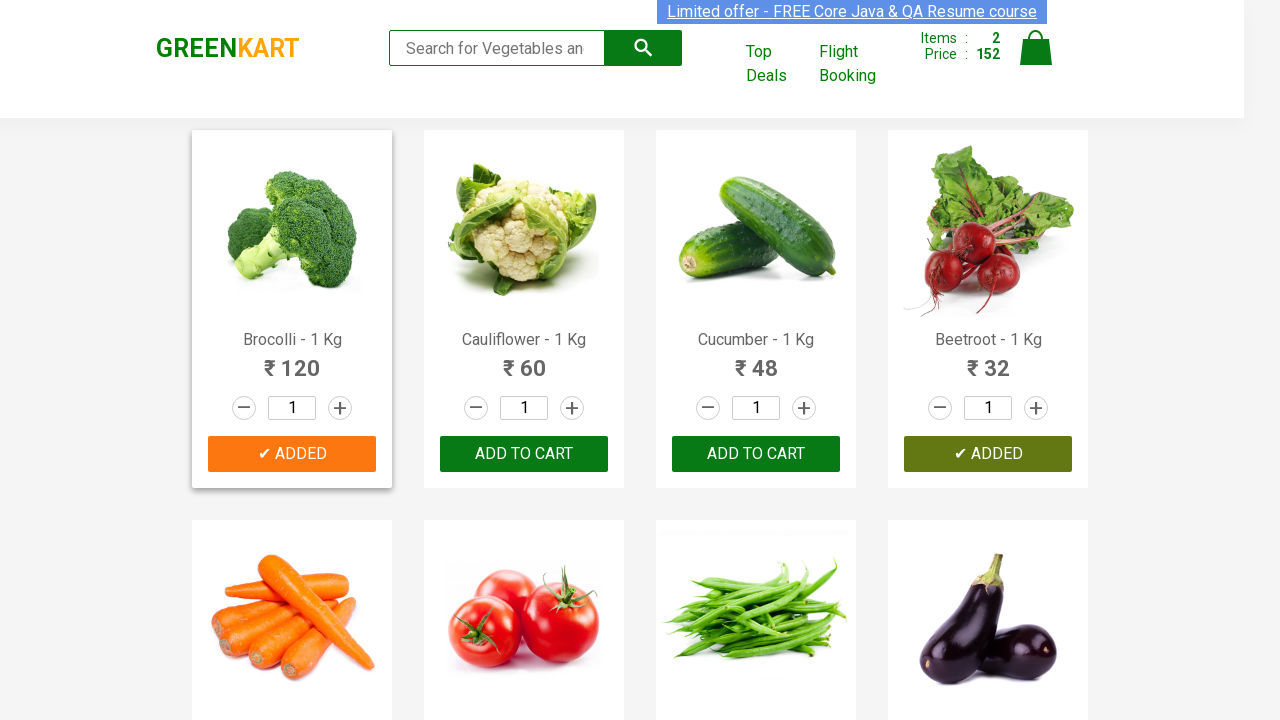

Added Tomato to cart at (524, 360) on div.product-action button[type='button'] >> nth=5
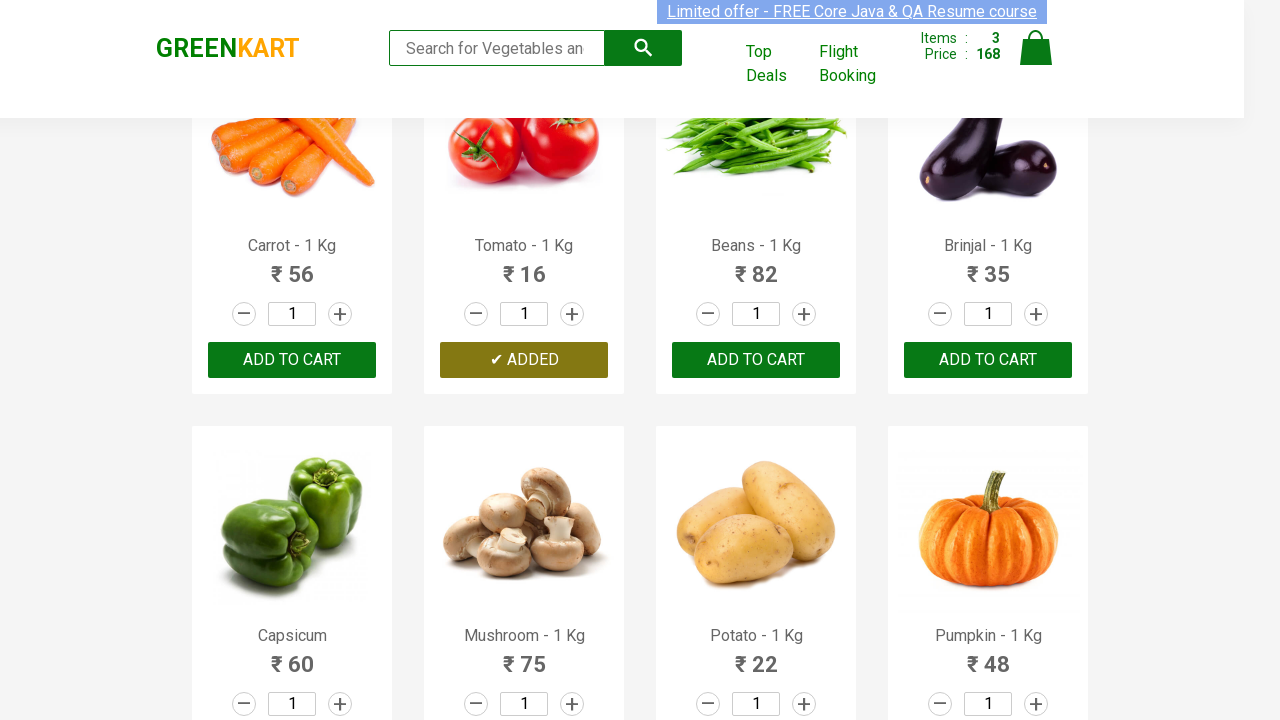

Added Pumpkin to cart at (988, 360) on div.product-action button[type='button'] >> nth=11
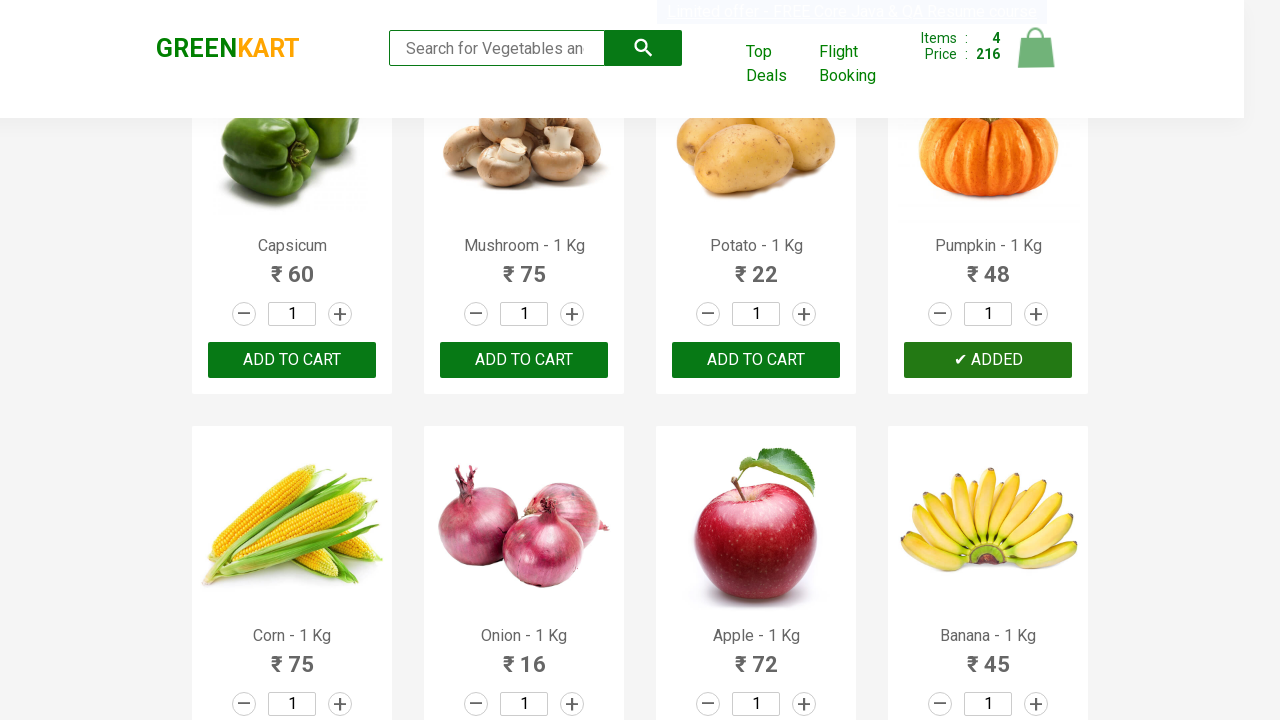

Clicked on cart icon to view cart at (1036, 48) on img[alt='Cart']
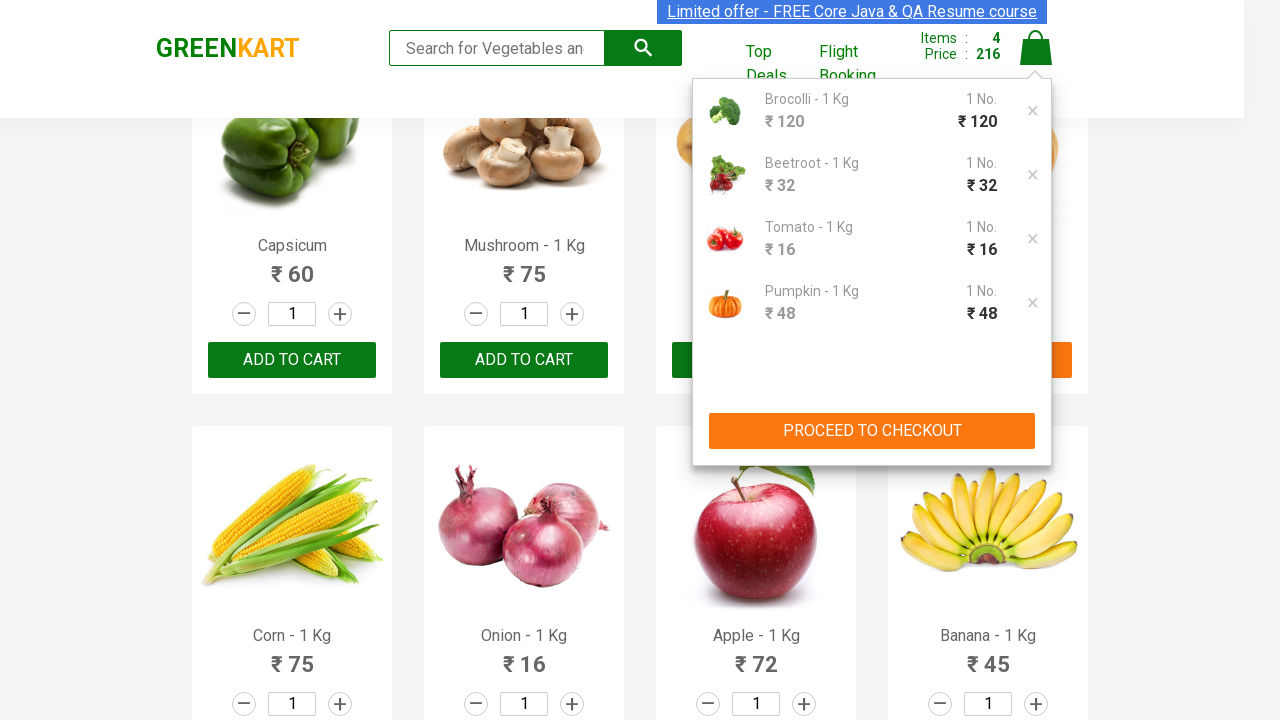

Clicked PROCEED TO CHECKOUT button at (872, 431) on div.action-block button:has-text('PROCEED TO CHECKOUT')
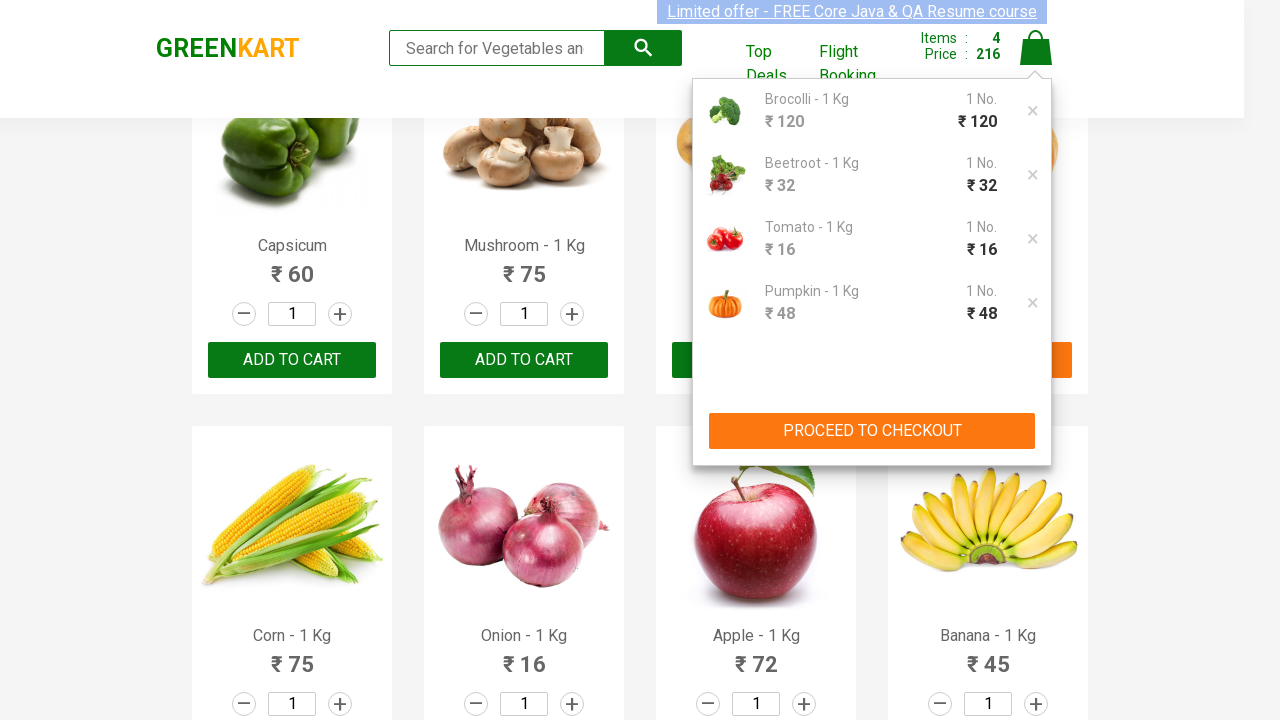

Entered promo code 'rahulshettyacademy' on input.promoCode
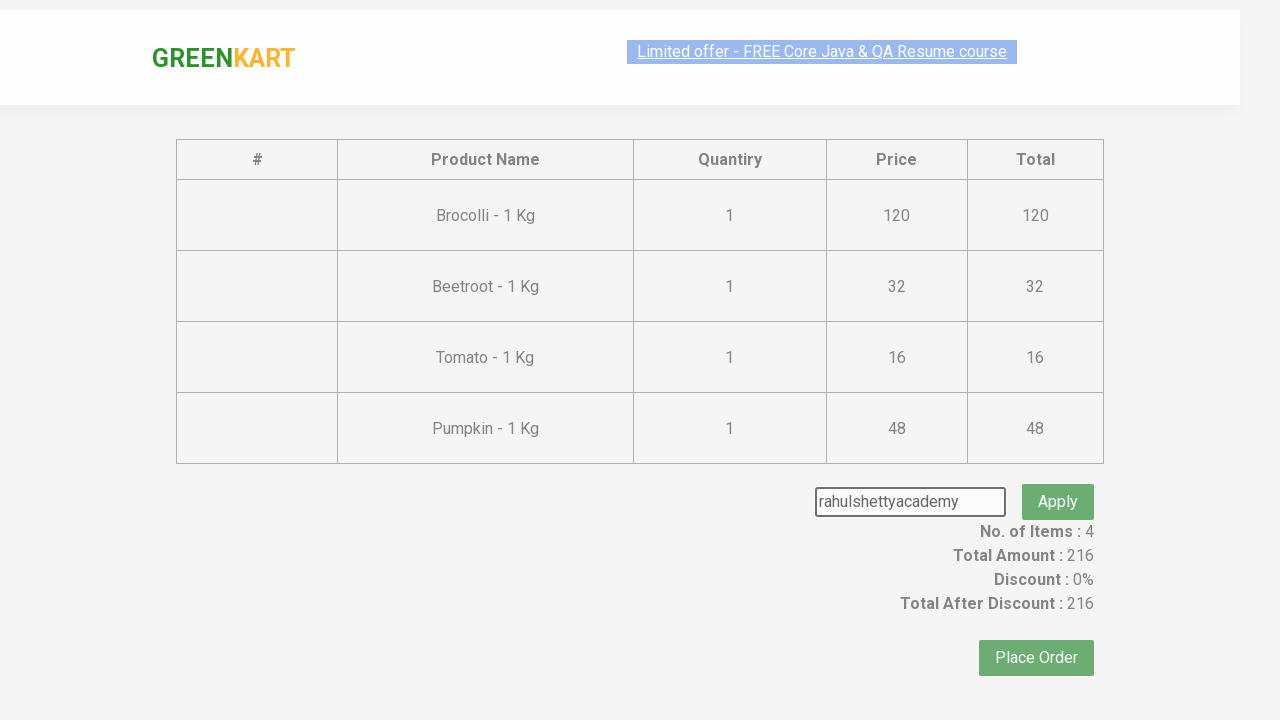

Clicked Apply button to apply promo code at (1058, 477) on button:has-text('Apply')
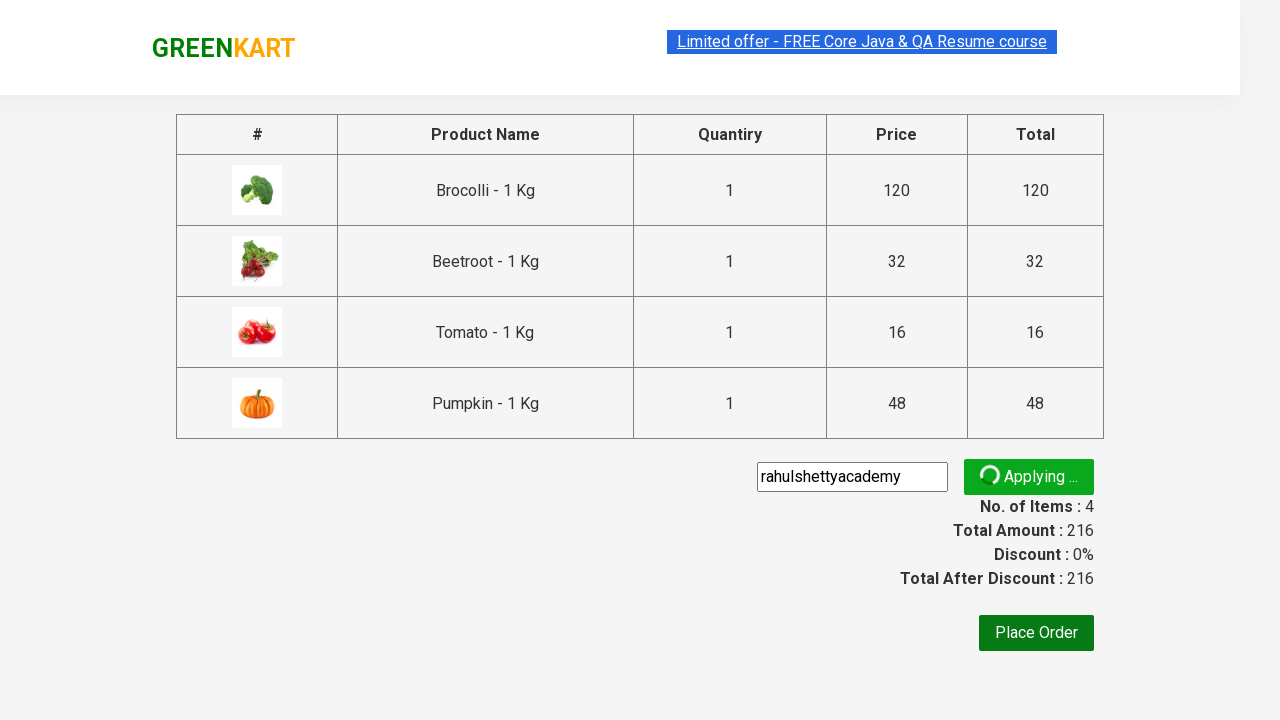

Promo code successfully applied - promo info displayed
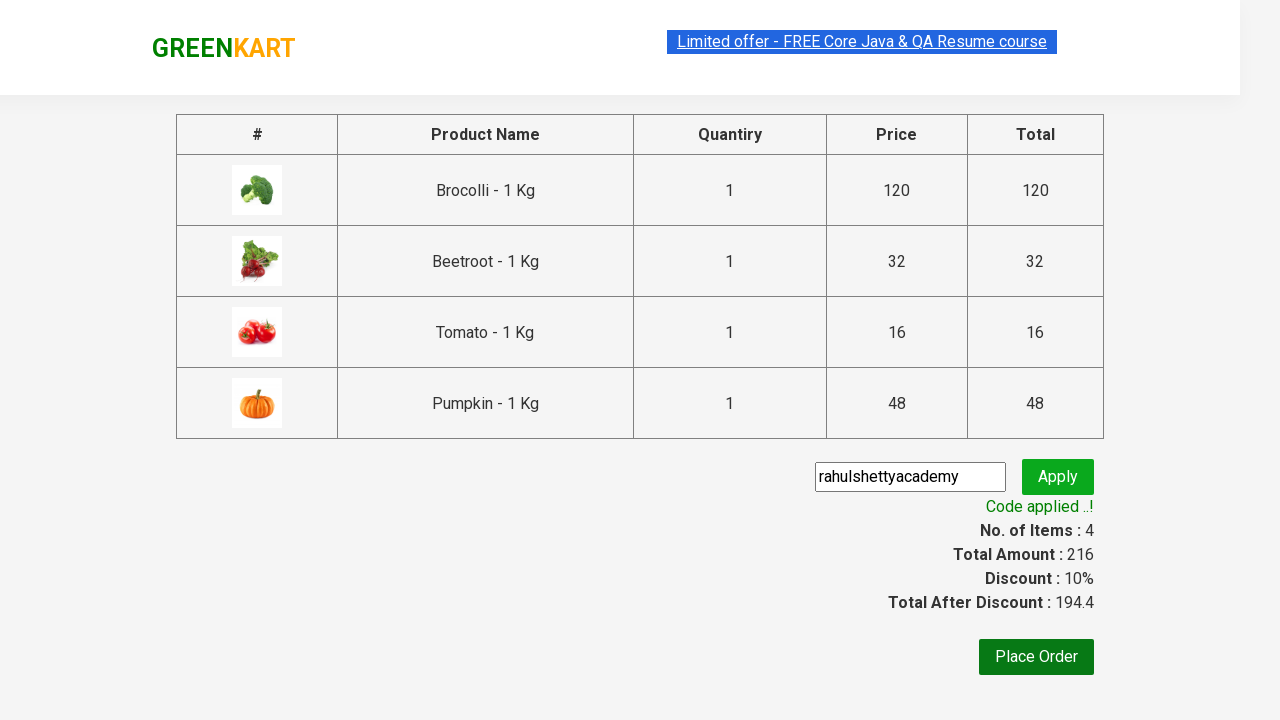

Clicked Place Order button at (1036, 657) on button:has-text('Place Order')
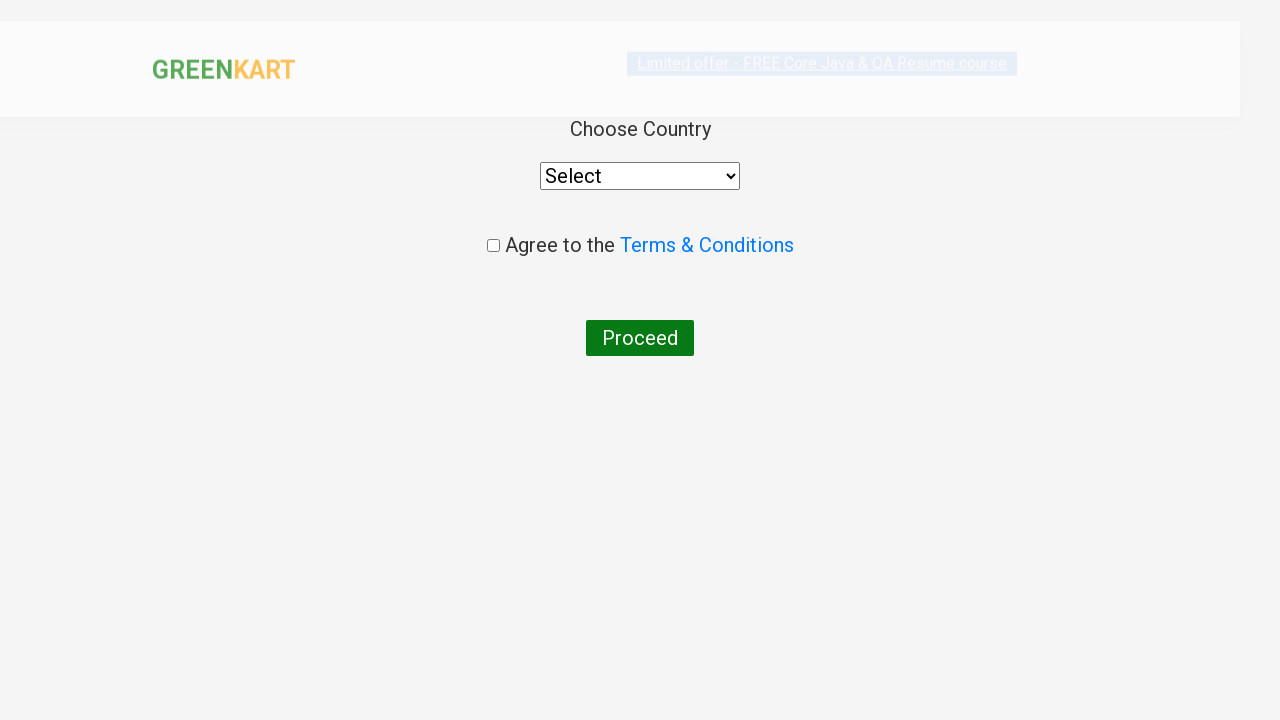

Selected 'India' from country dropdown on select[style='width: 200px;']
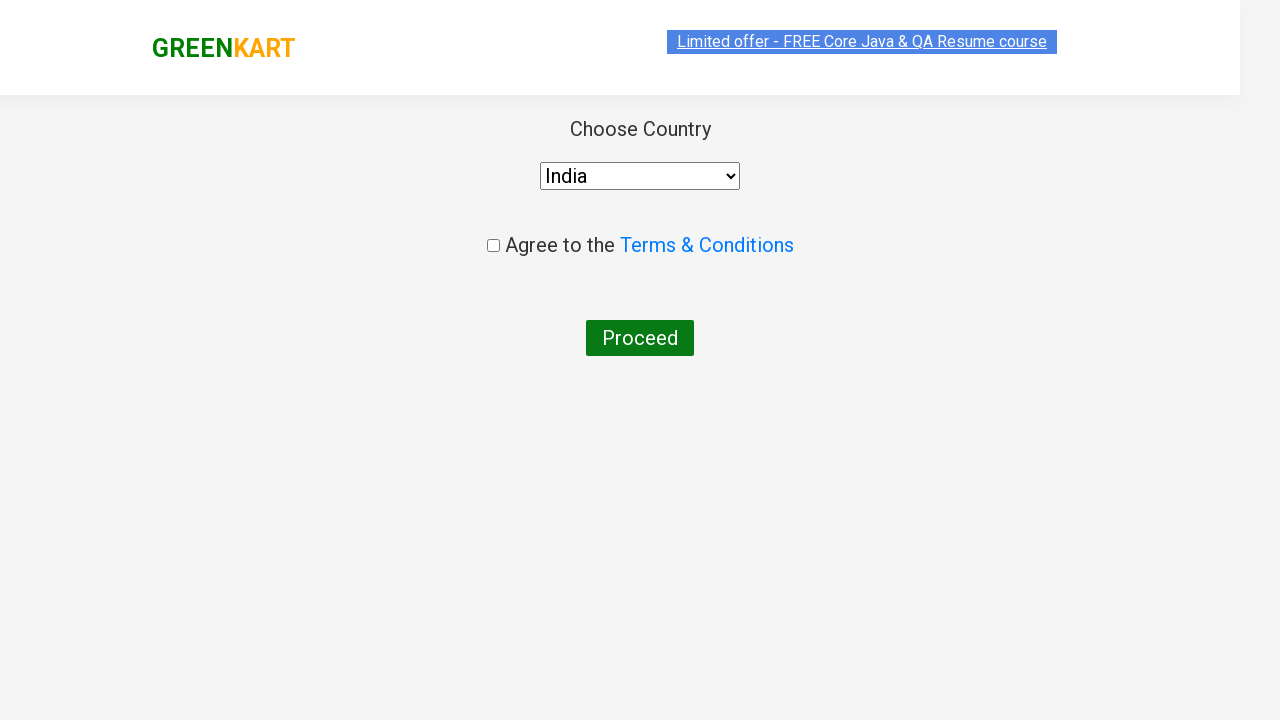

Checked terms and conditions checkbox at (493, 246) on input[type='checkbox']
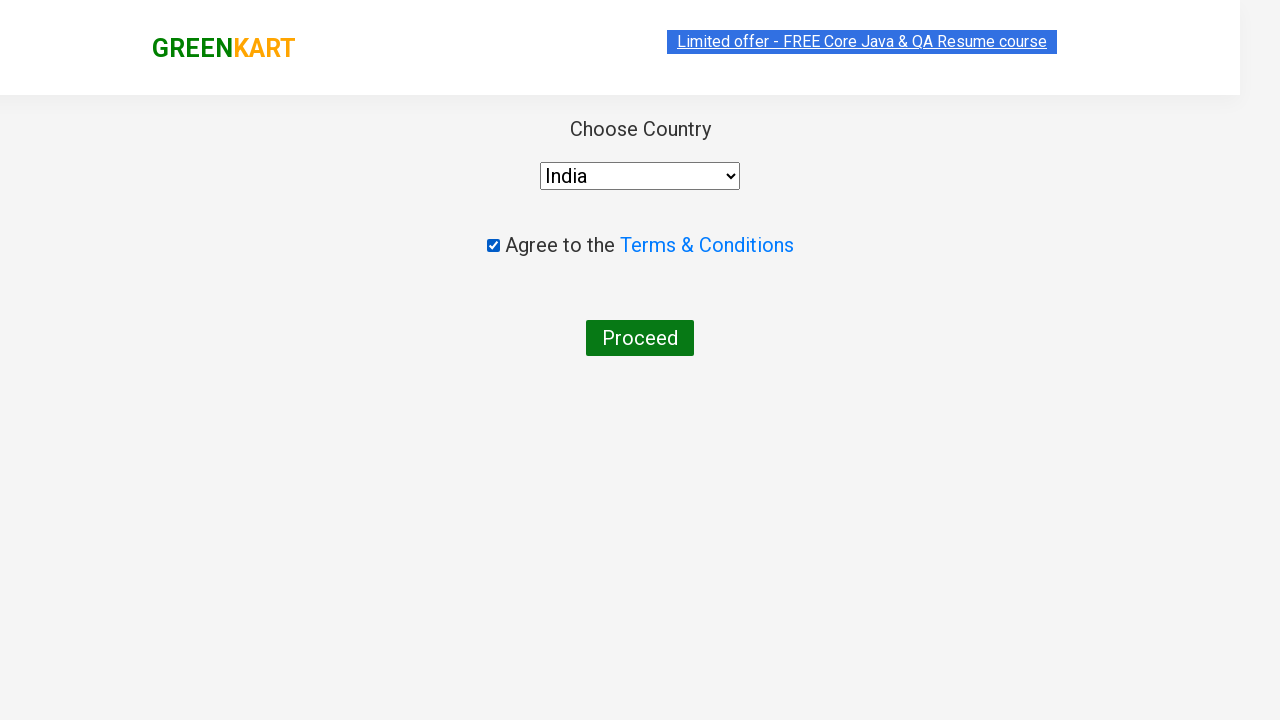

Clicked Proceed button to complete order at (640, 338) on button:has-text('Proceed')
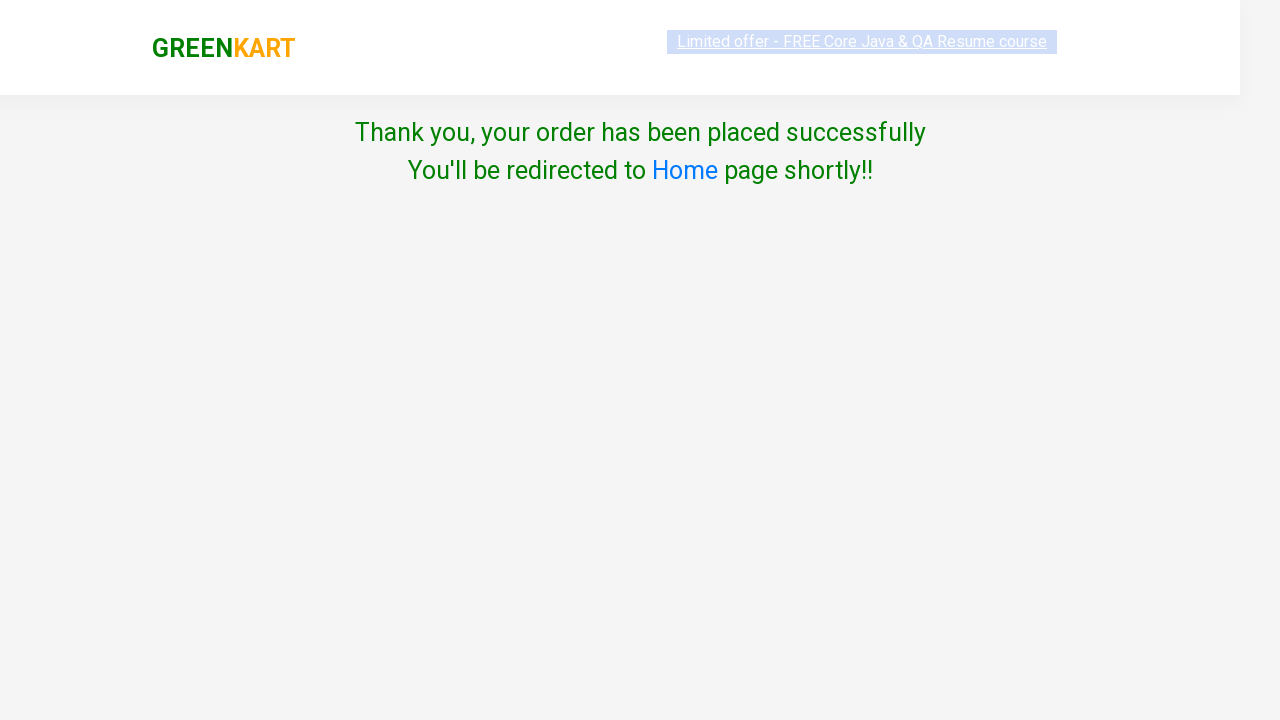

Order completed successfully - Thank you message displayed
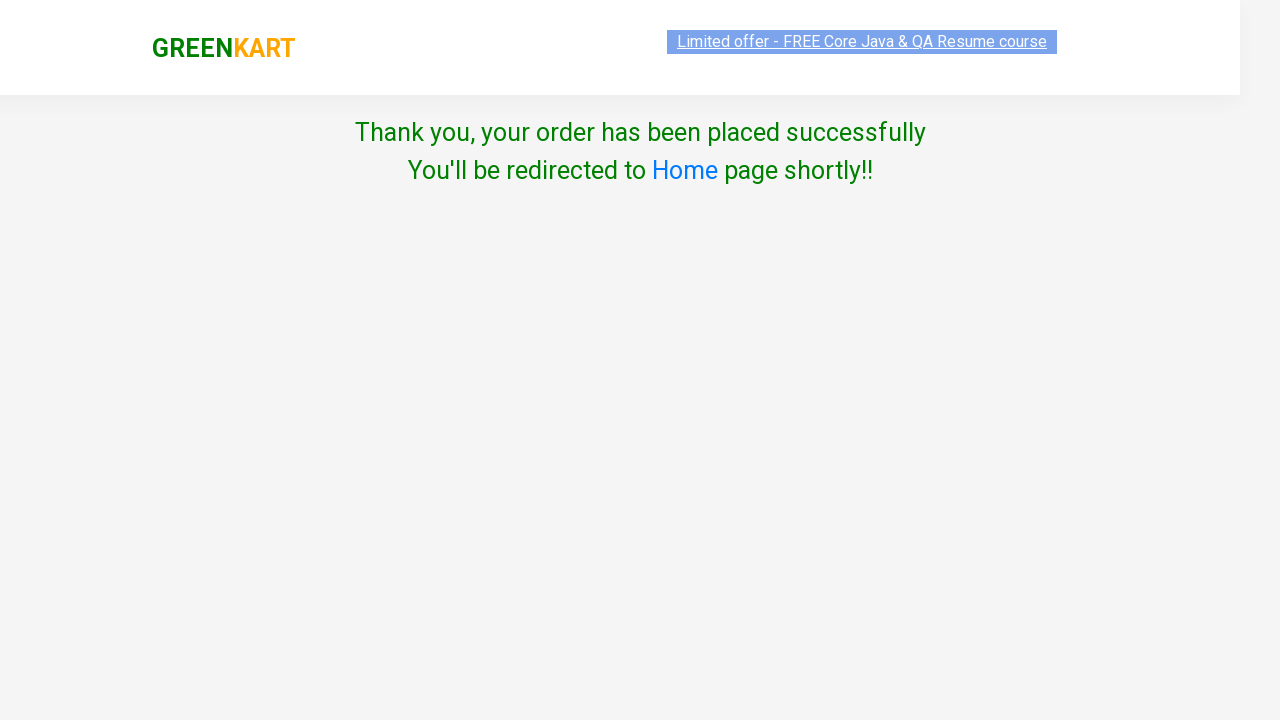

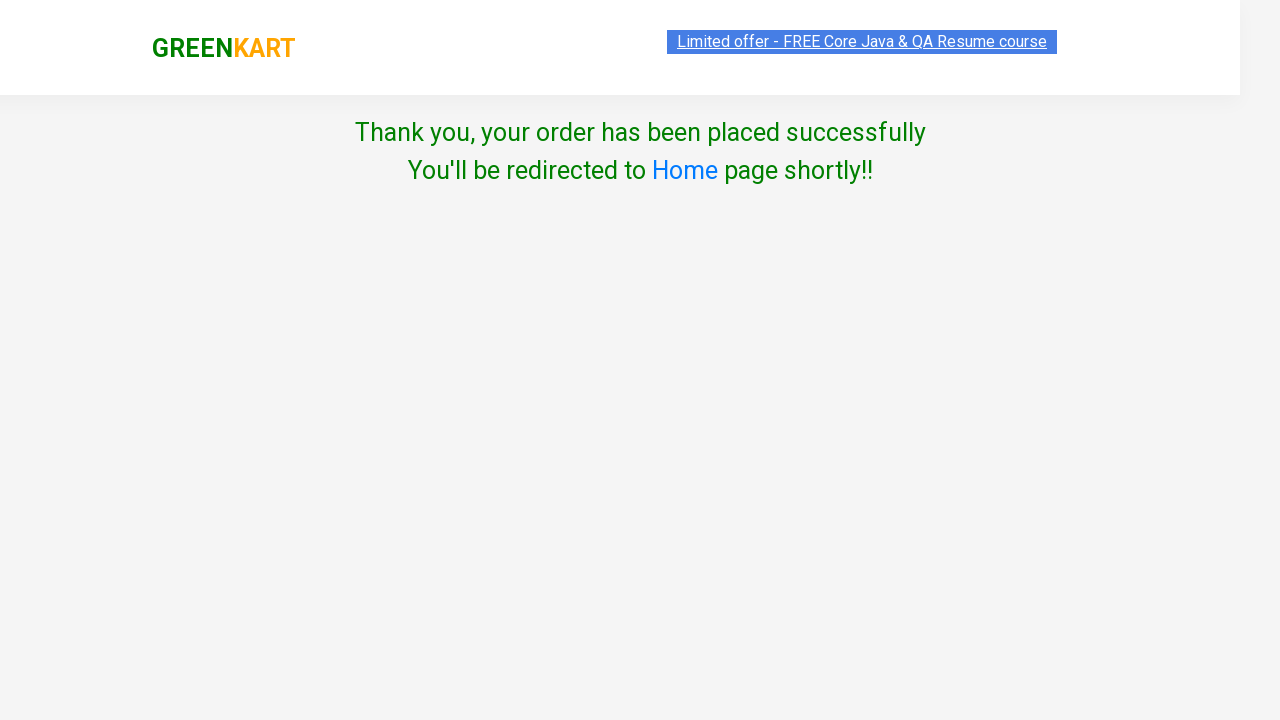